Navigates to the LG U+ mobile device distribution discount information page and waits for the page to load.

Starting URL: https://www.uplus.co.kr/css/note/item/RetrieveItemDstrDisc.hpi

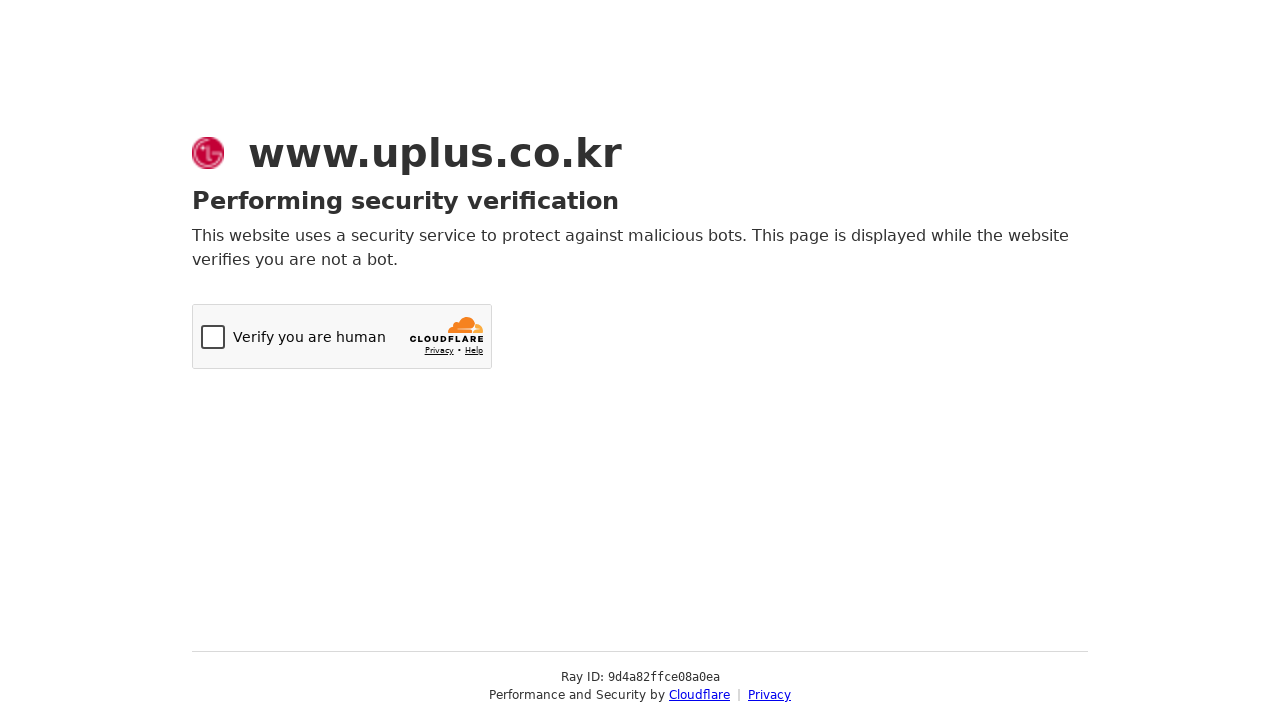

Navigated to LG U+ mobile device distribution discount information page
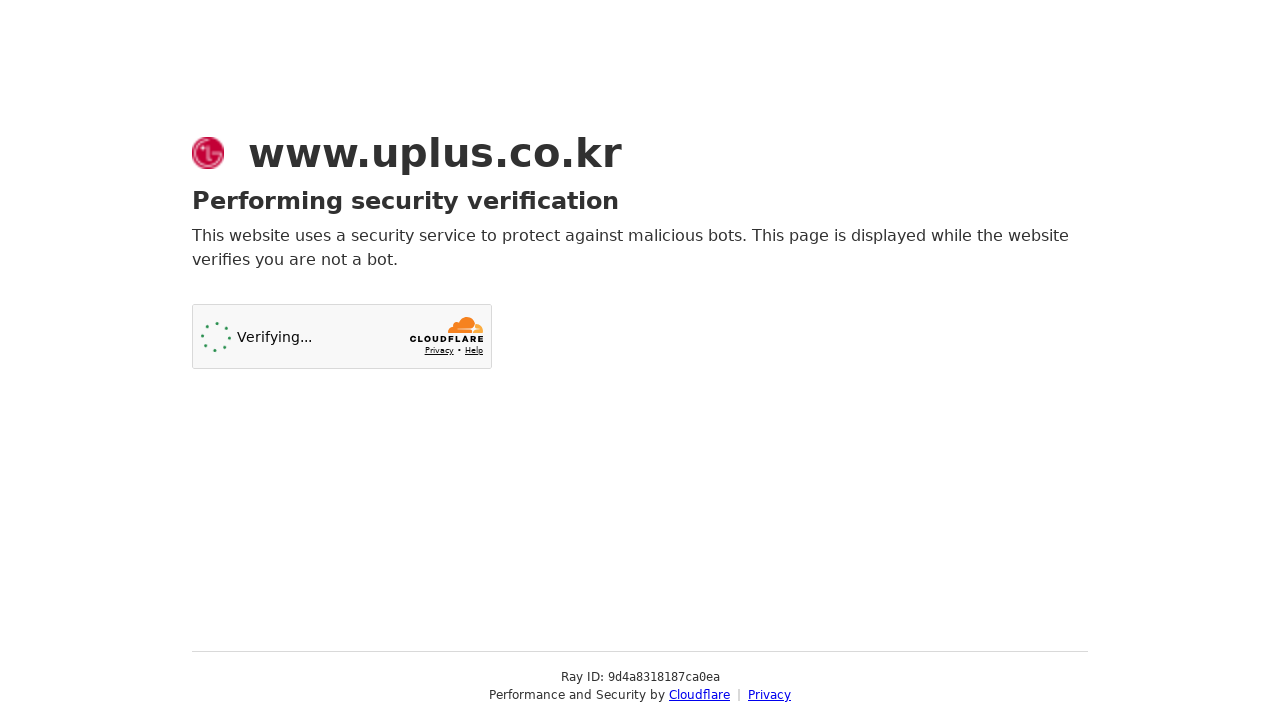

Page DOM content loaded
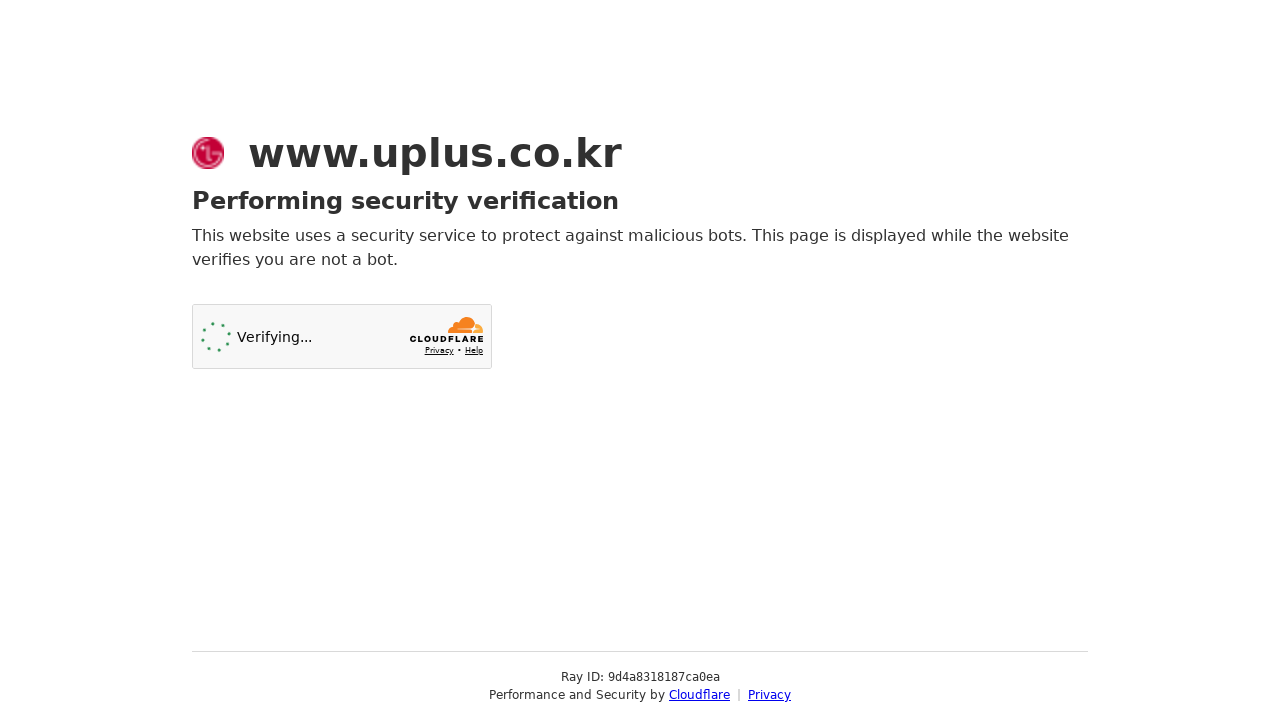

Page body element is visible and ready
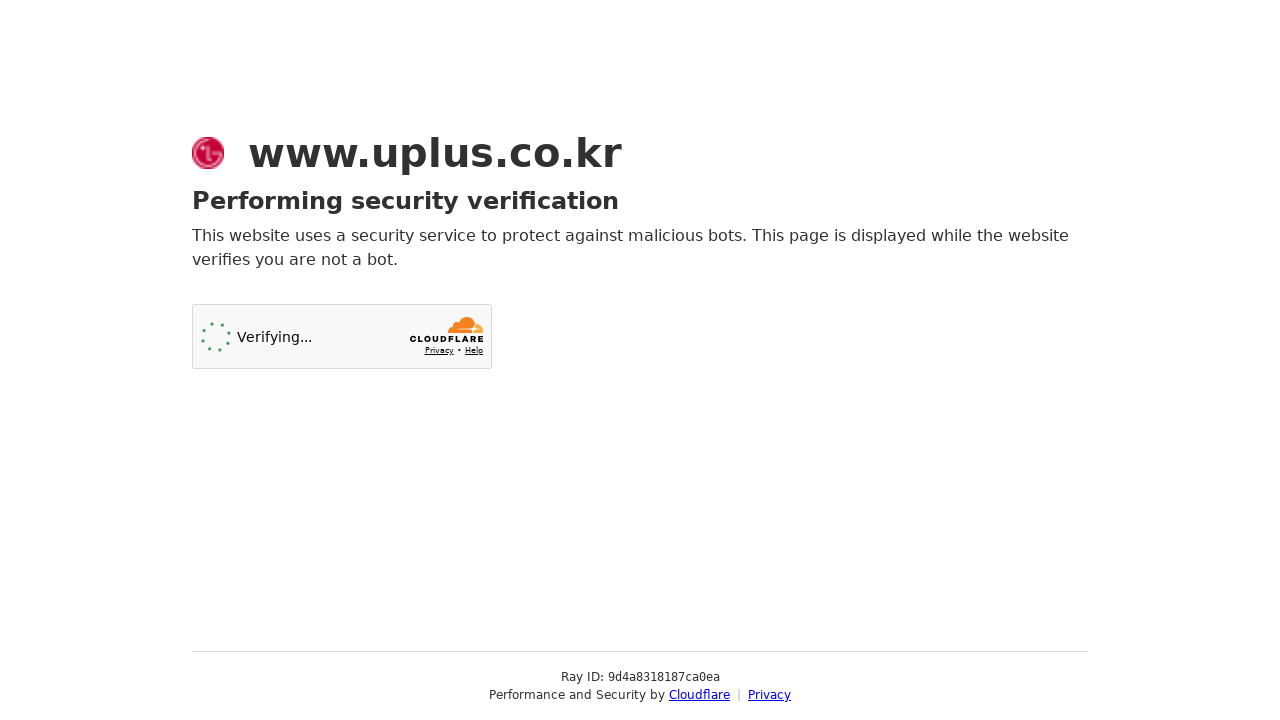

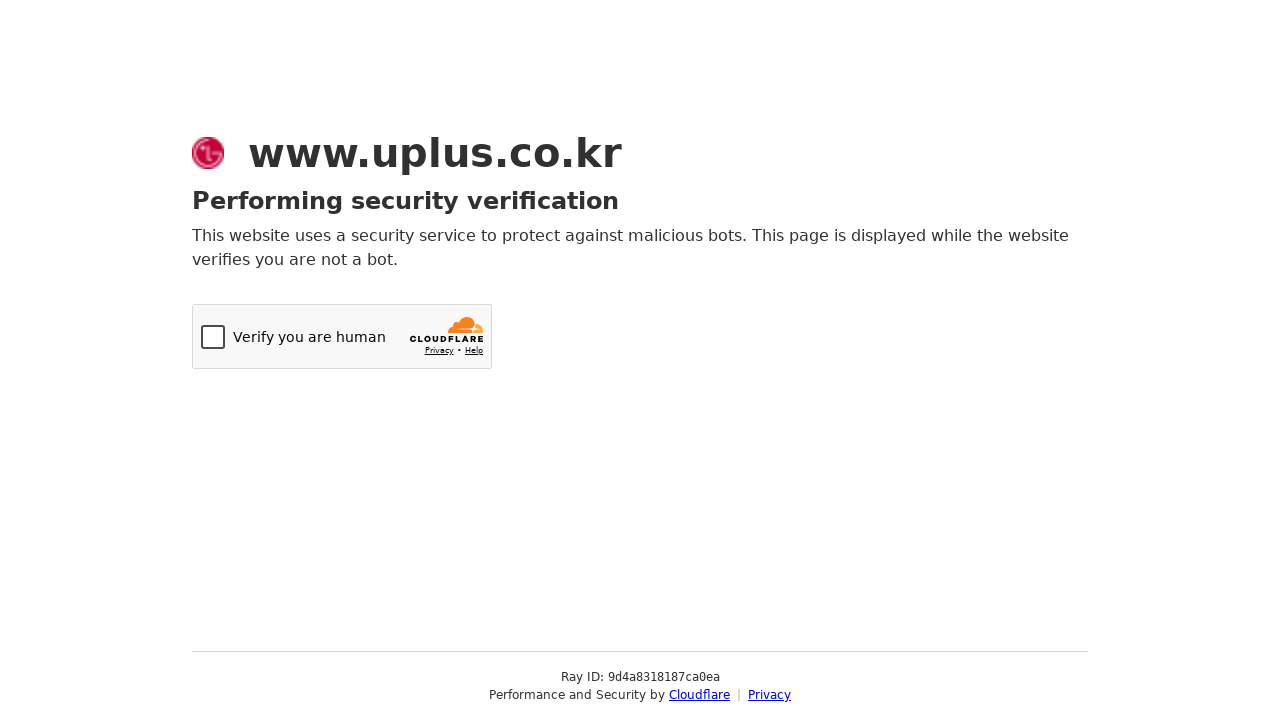